Tests different types of JavaScript alerts (simple alert, confirm dialog, and prompt dialog) by accepting, dismissing, and entering text into them

Starting URL: https://letcode.in/alert

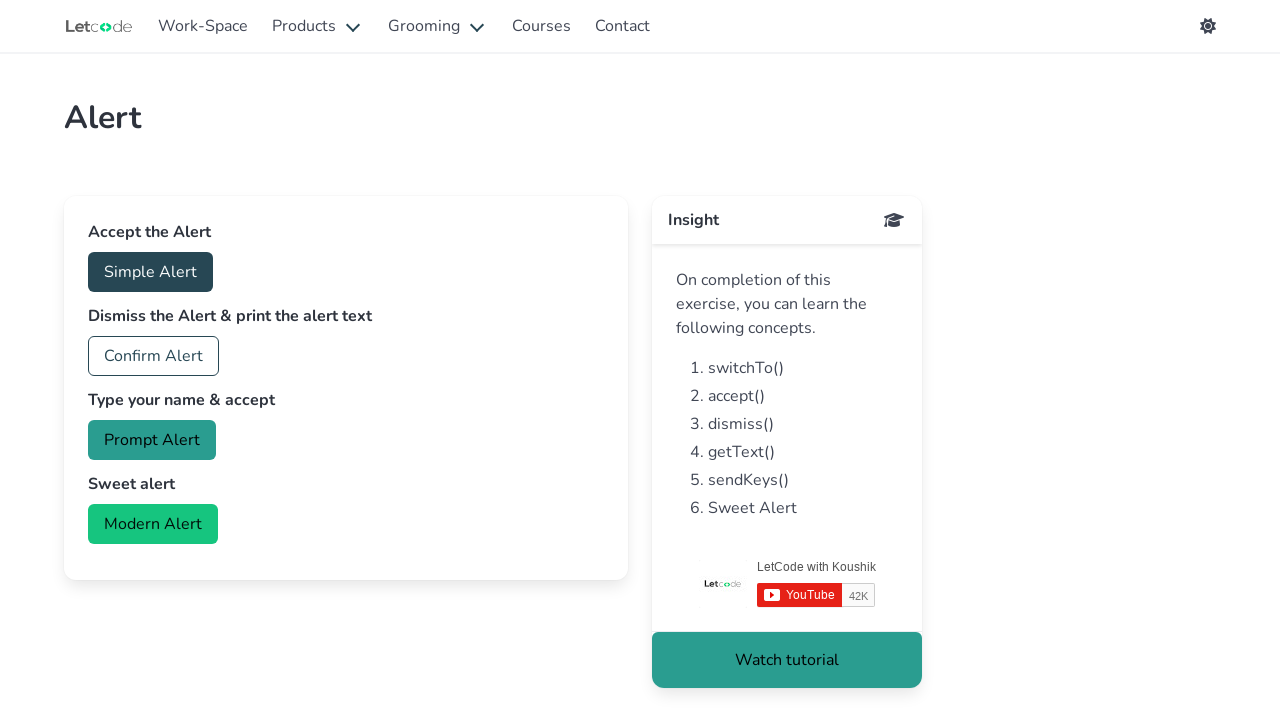

Clicked button to trigger simple alert at (150, 272) on #accept
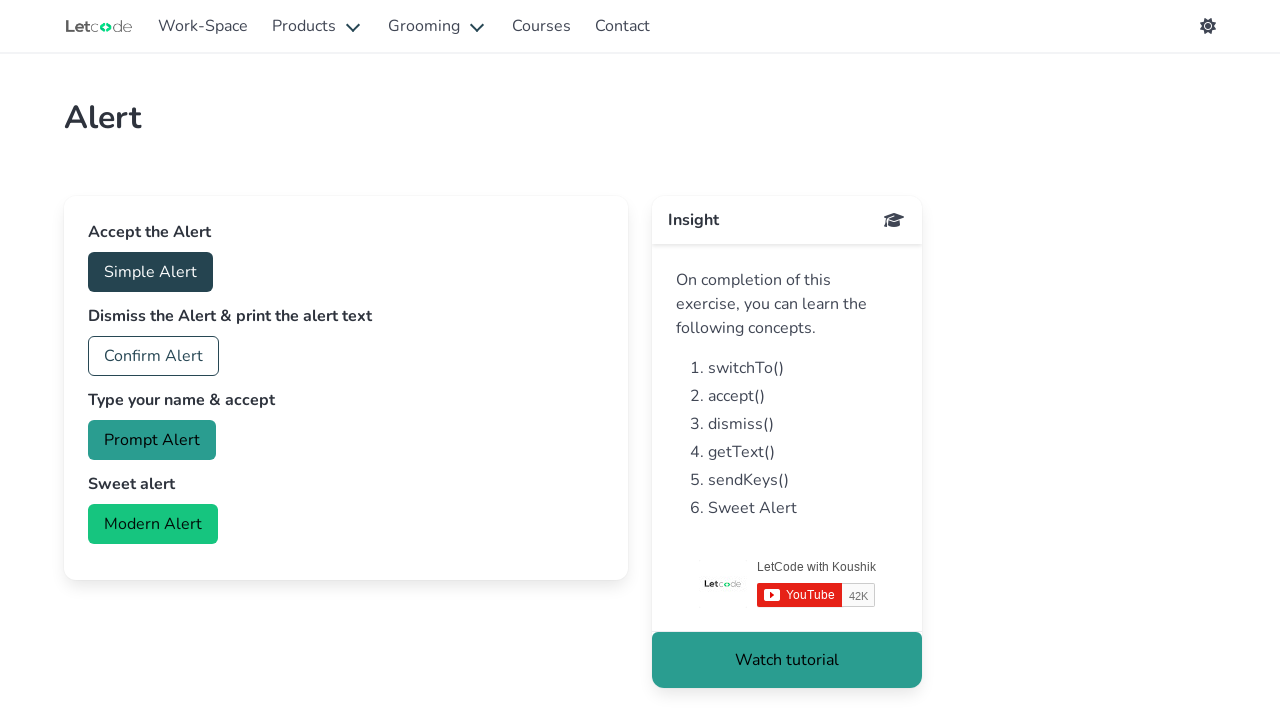

Set up dialog handler to accept simple alert
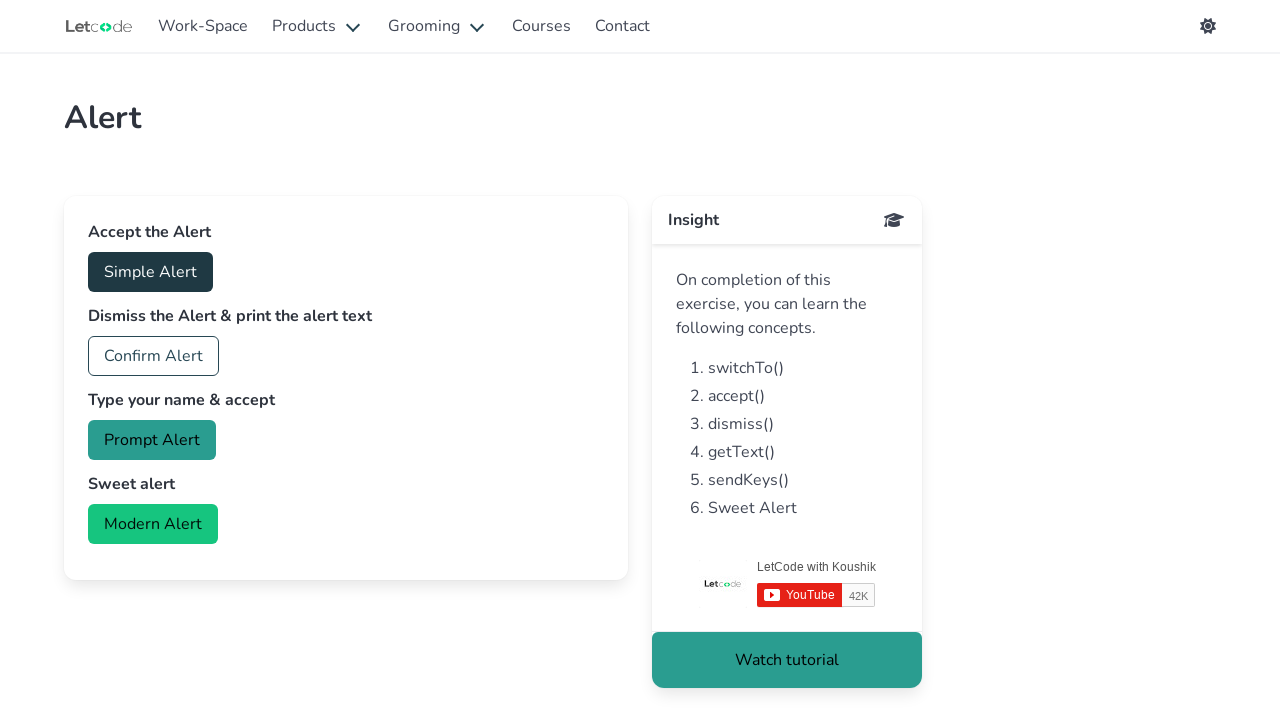

Waited for simple alert to be handled
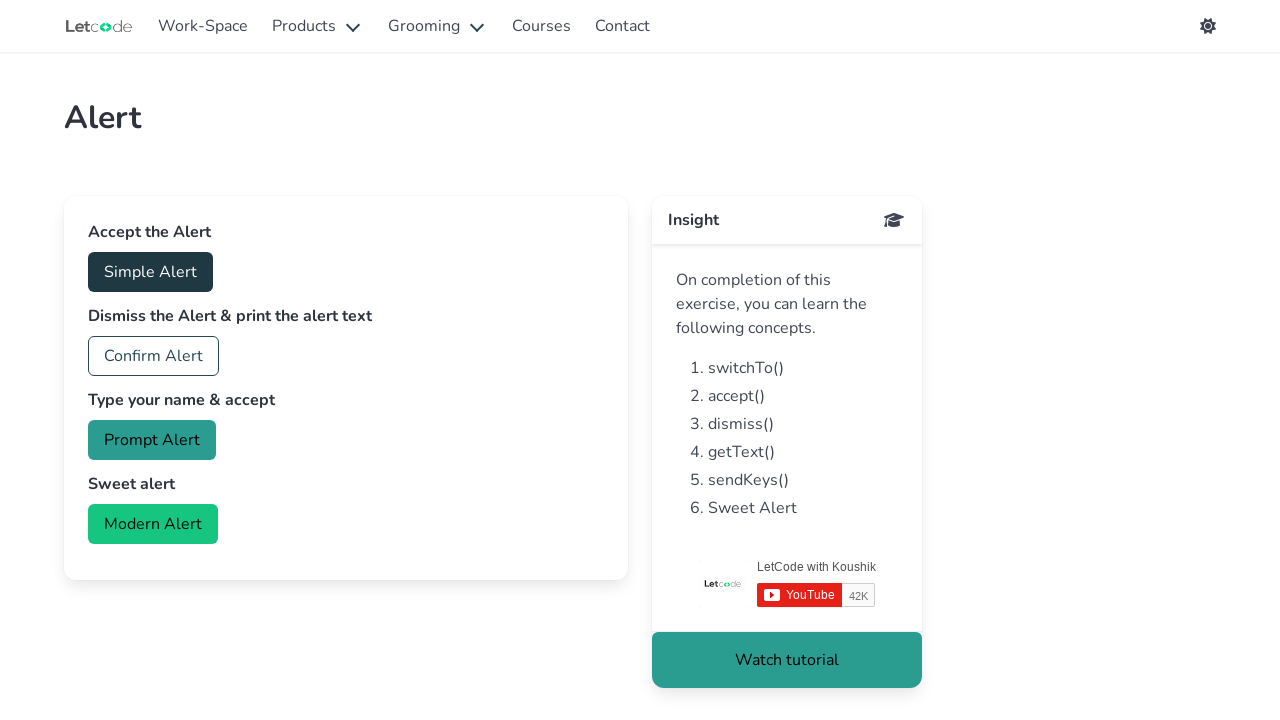

Clicked button to trigger confirm dialog at (154, 356) on #confirm
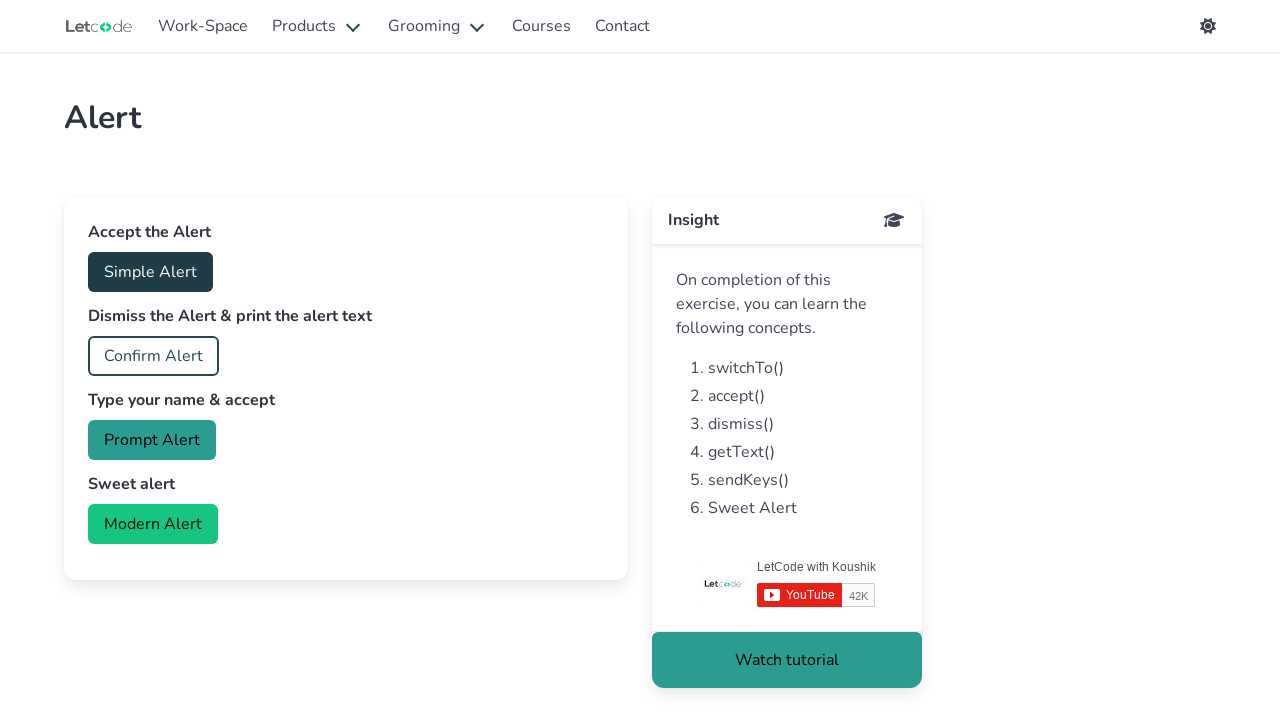

Set up dialog handler to dismiss confirm dialog
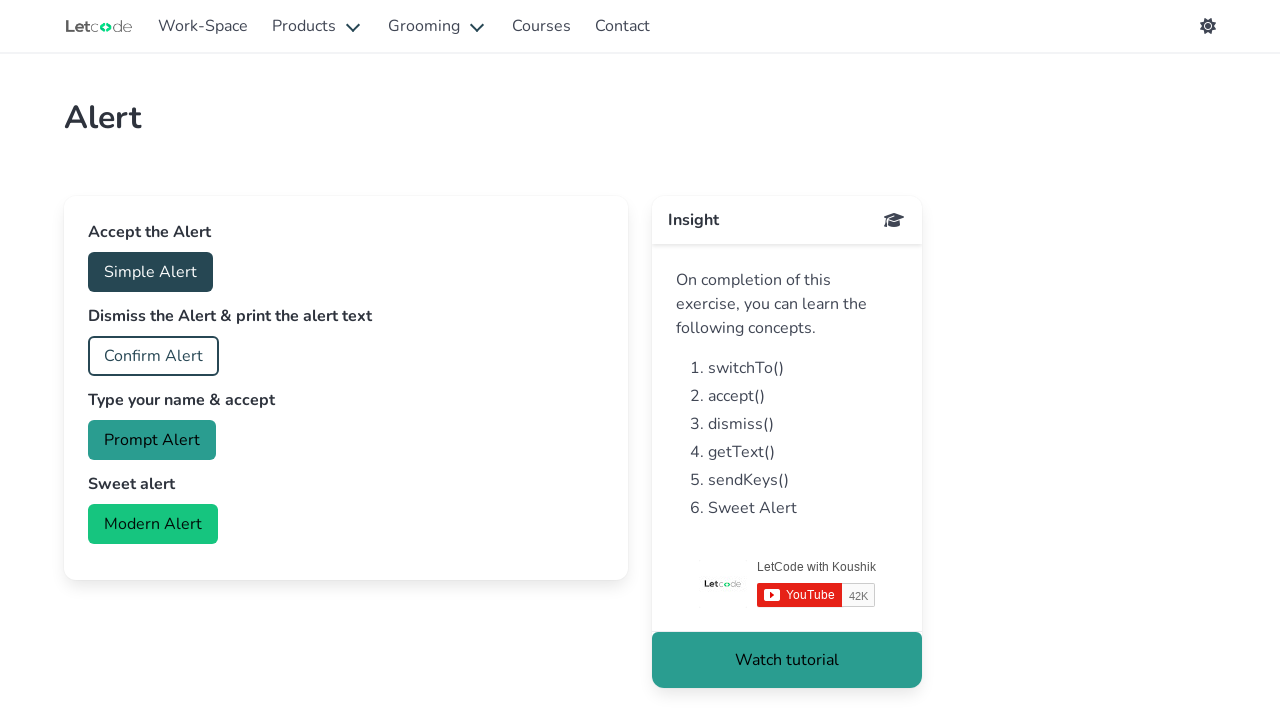

Waited for confirm dialog to be dismissed
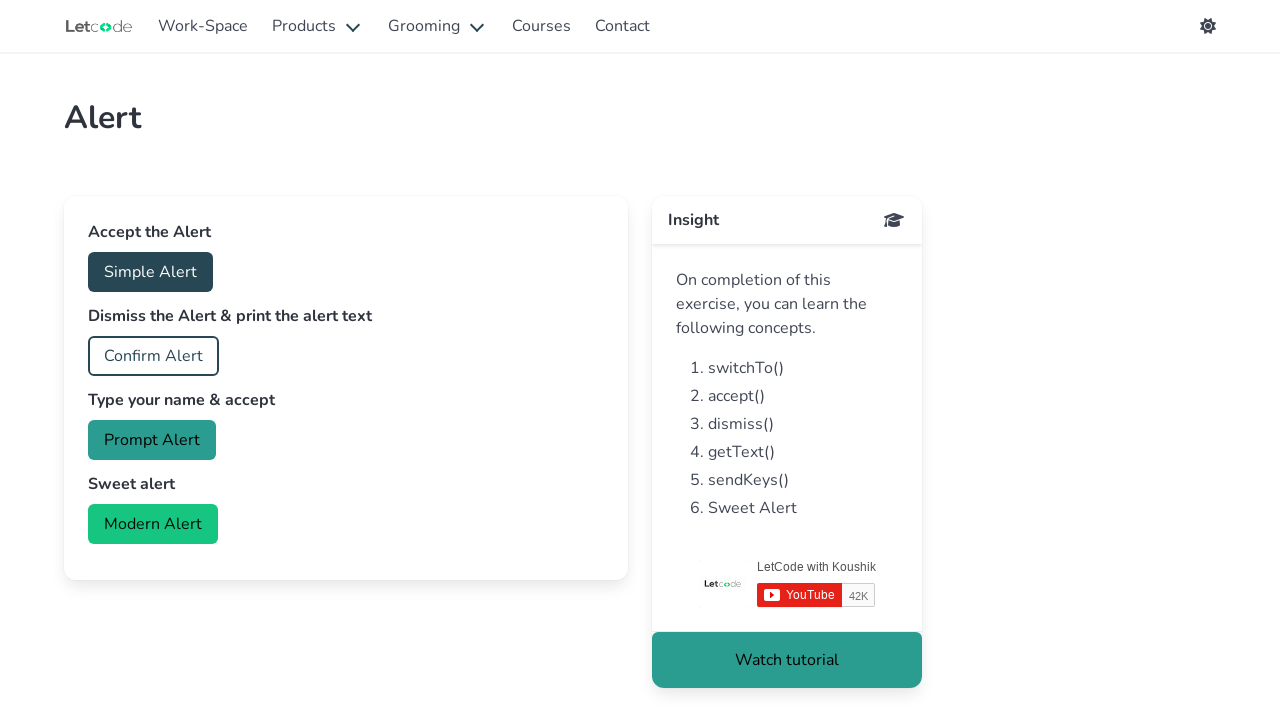

Clicked button to trigger prompt dialog at (152, 440) on #prompt
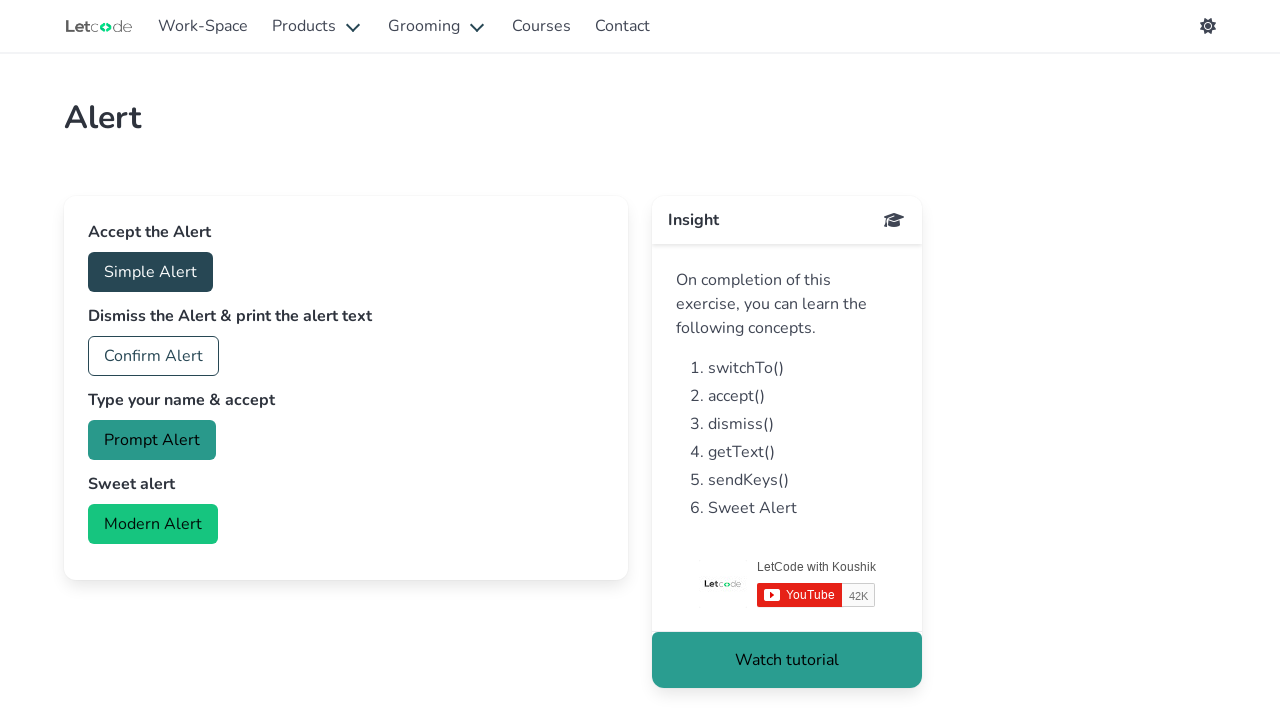

Set up dialog handler to enter text 'Marcus Webb' in prompt dialog
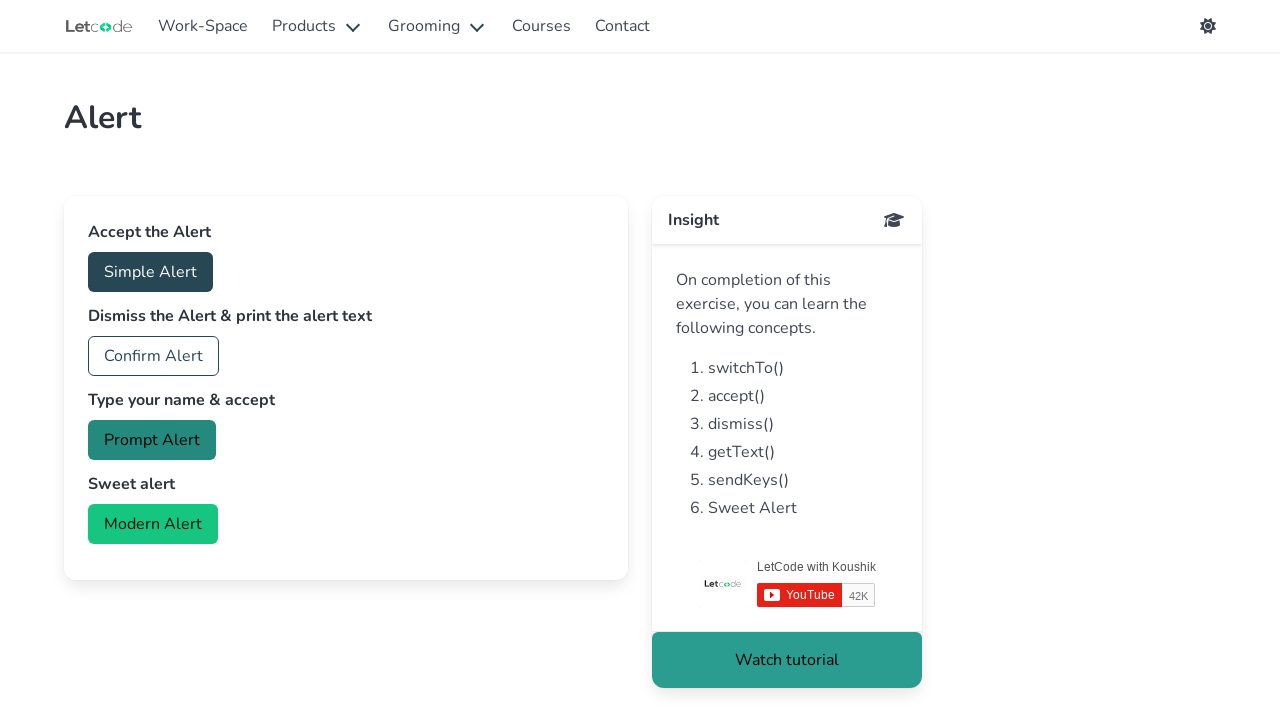

Waited for prompt dialog to be handled
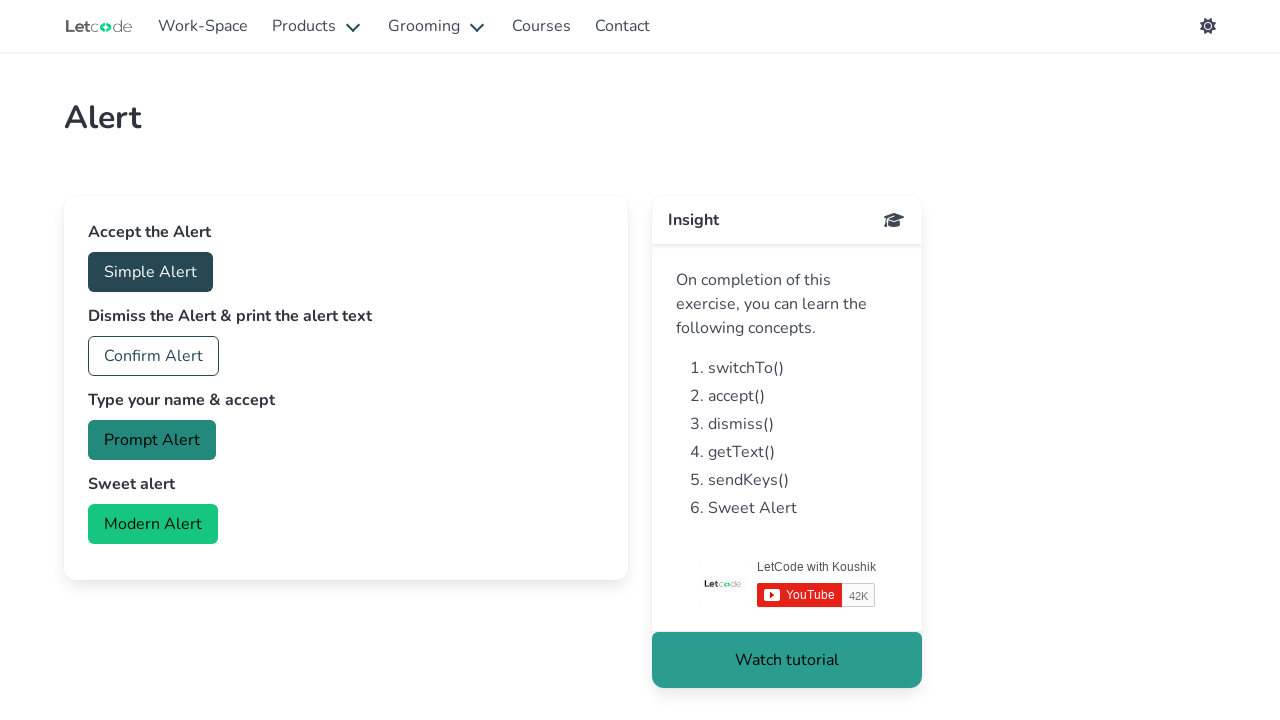

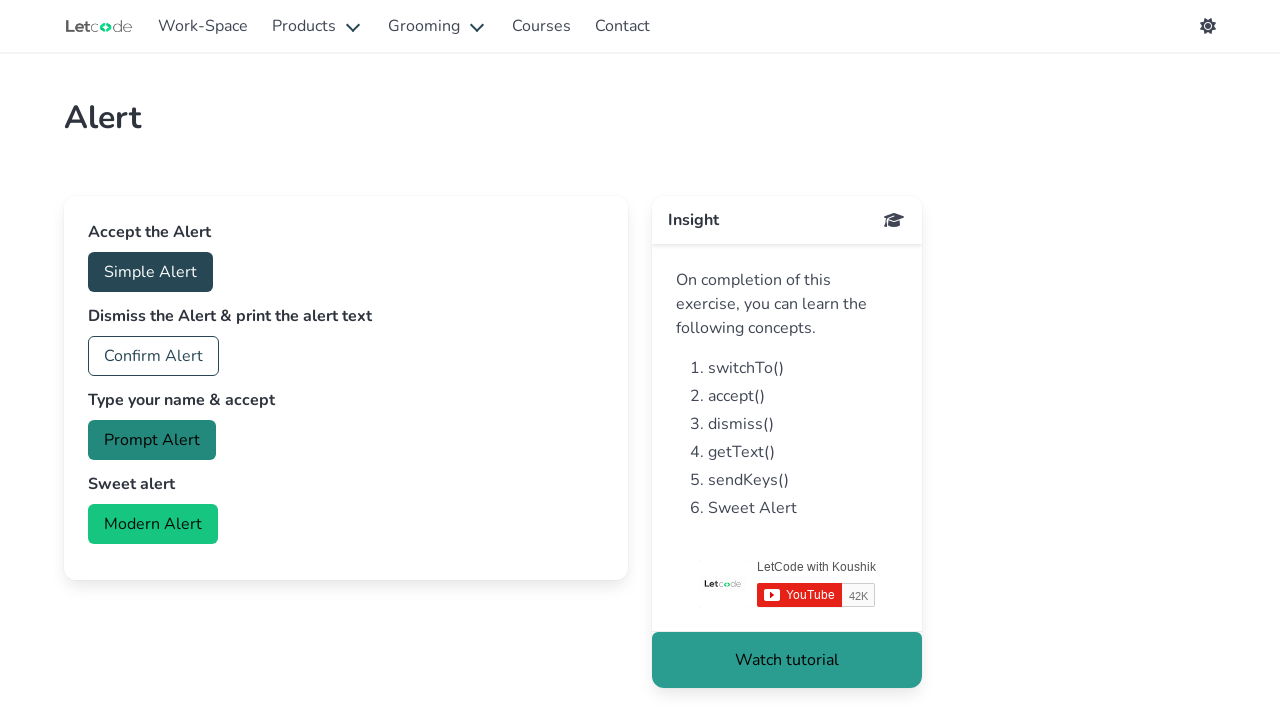